Navigates to Mars news page and waits for news content to load, verifying the presence of news articles

Starting URL: https://data-class-mars.s3.amazonaws.com/Mars/index.html

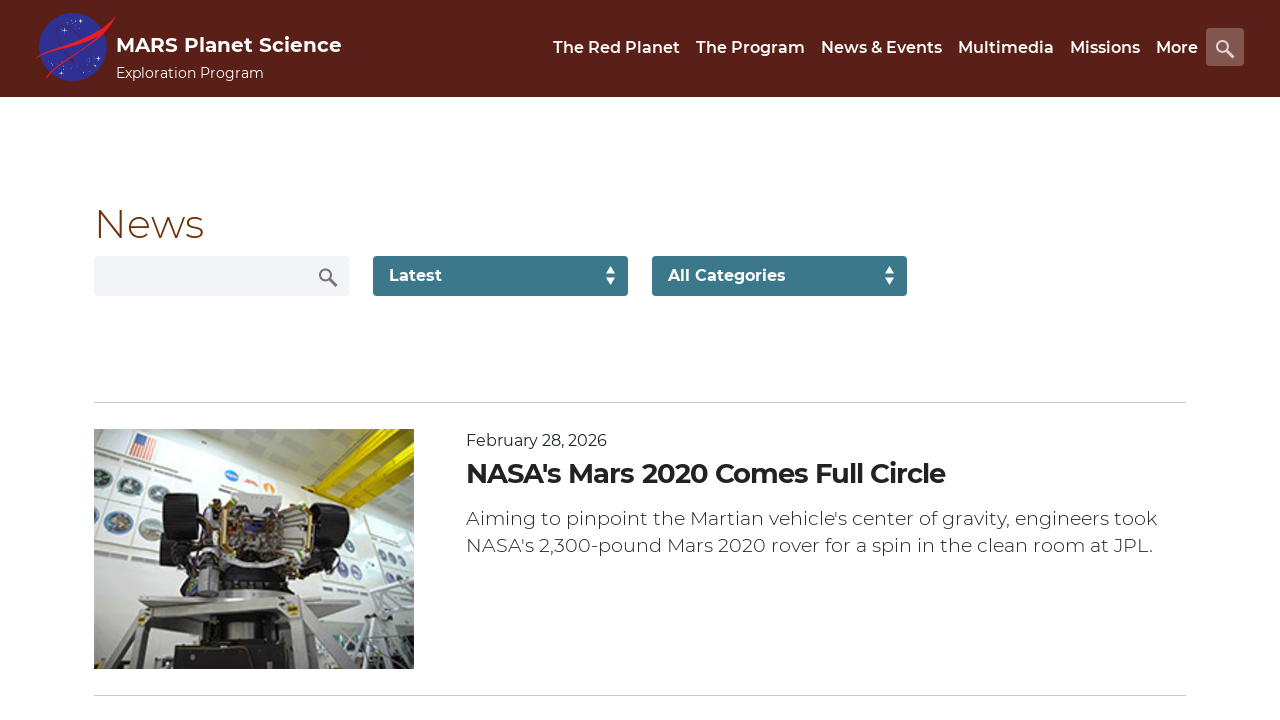

Navigated to Mars news page
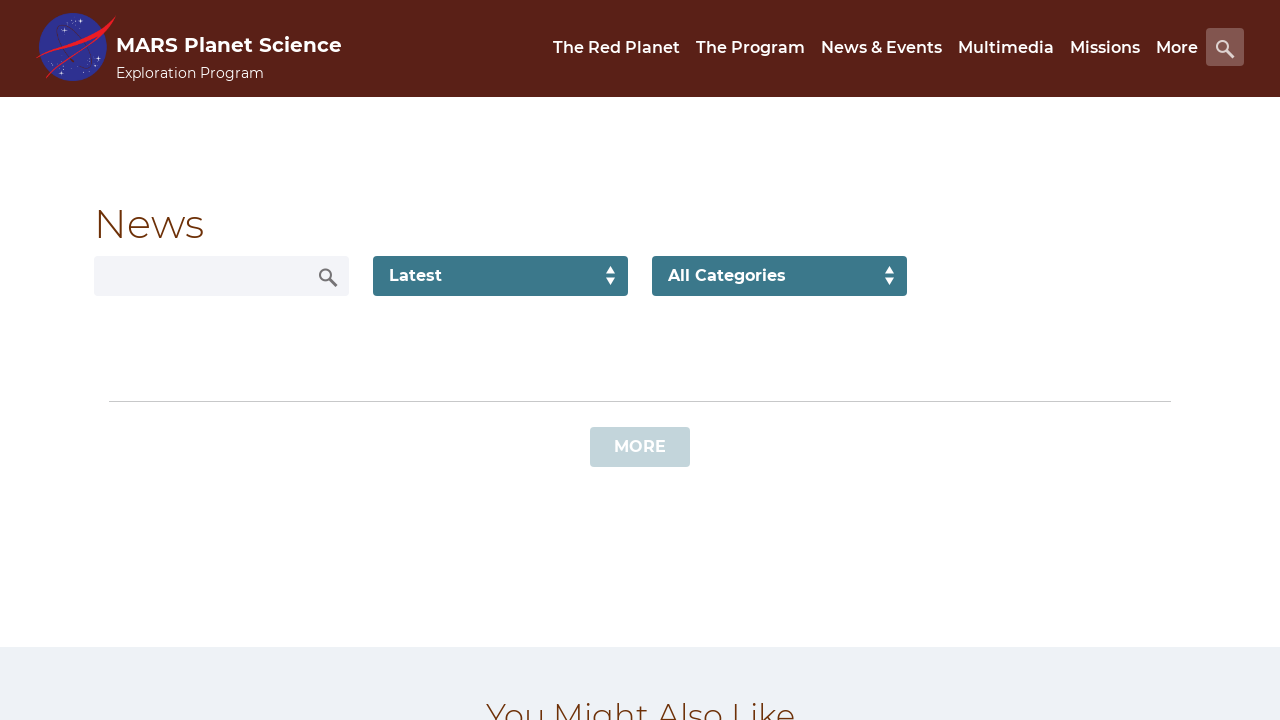

News list loaded successfully
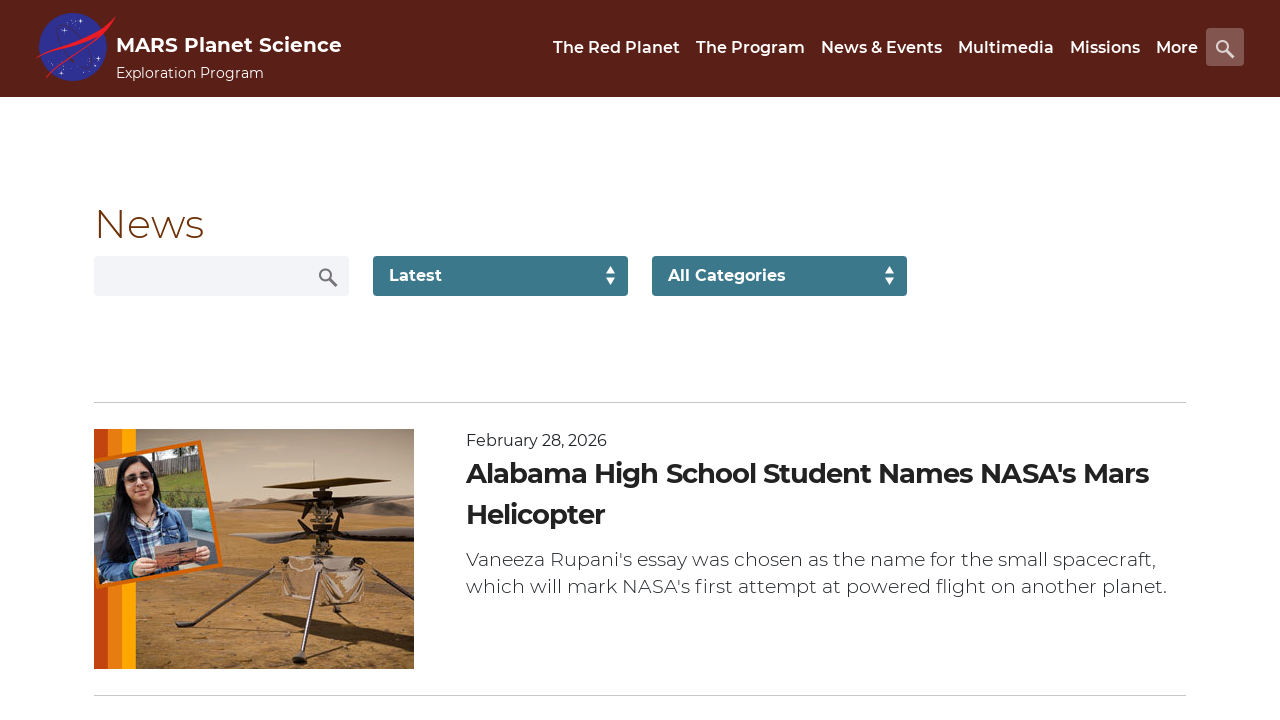

News article titles are present on the page
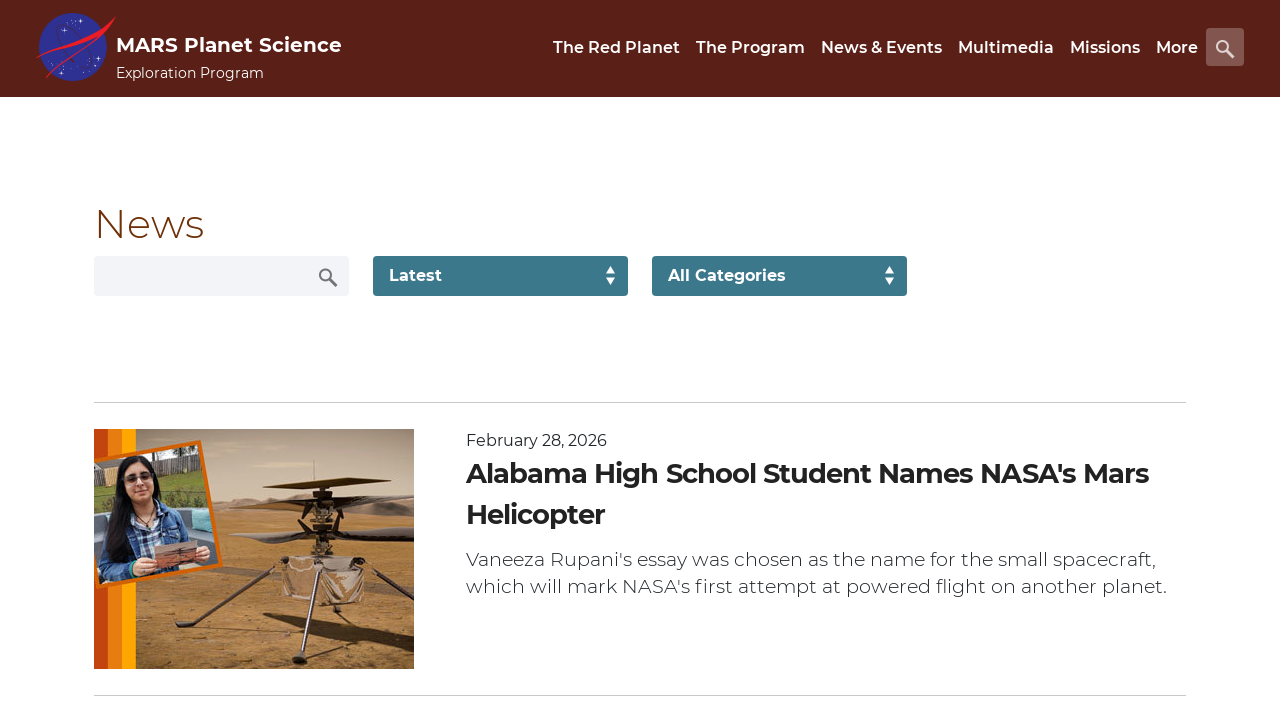

News article teaser content is present on the page
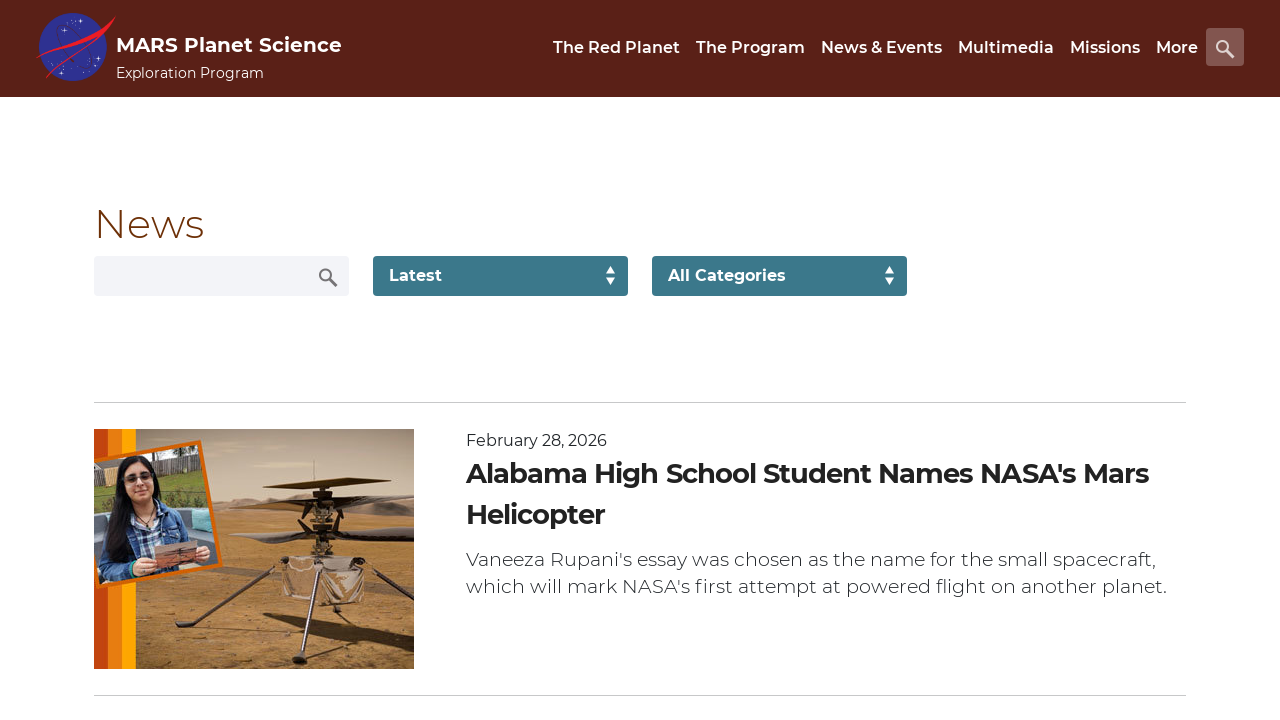

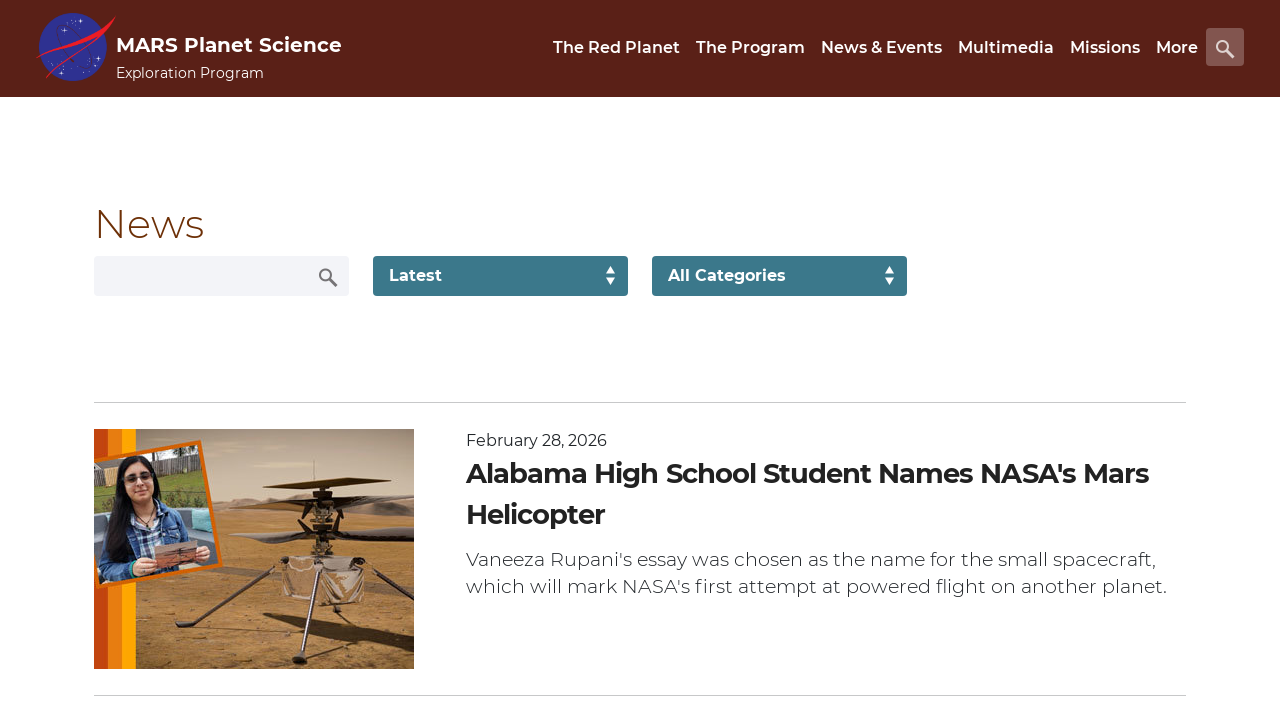